Tests double-click functionality on a button element

Starting URL: https://demoqa.com/elements

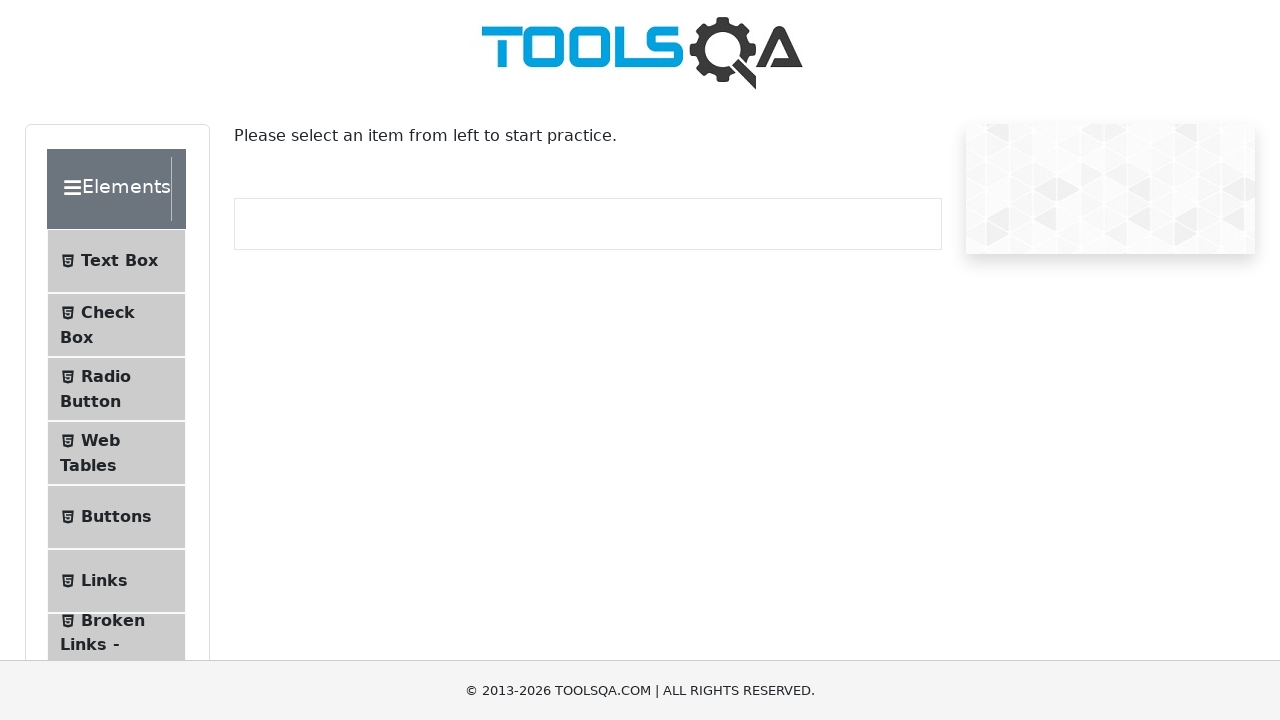

Clicked on the first element group to expand it at (126, 392) on .element-group:first-child
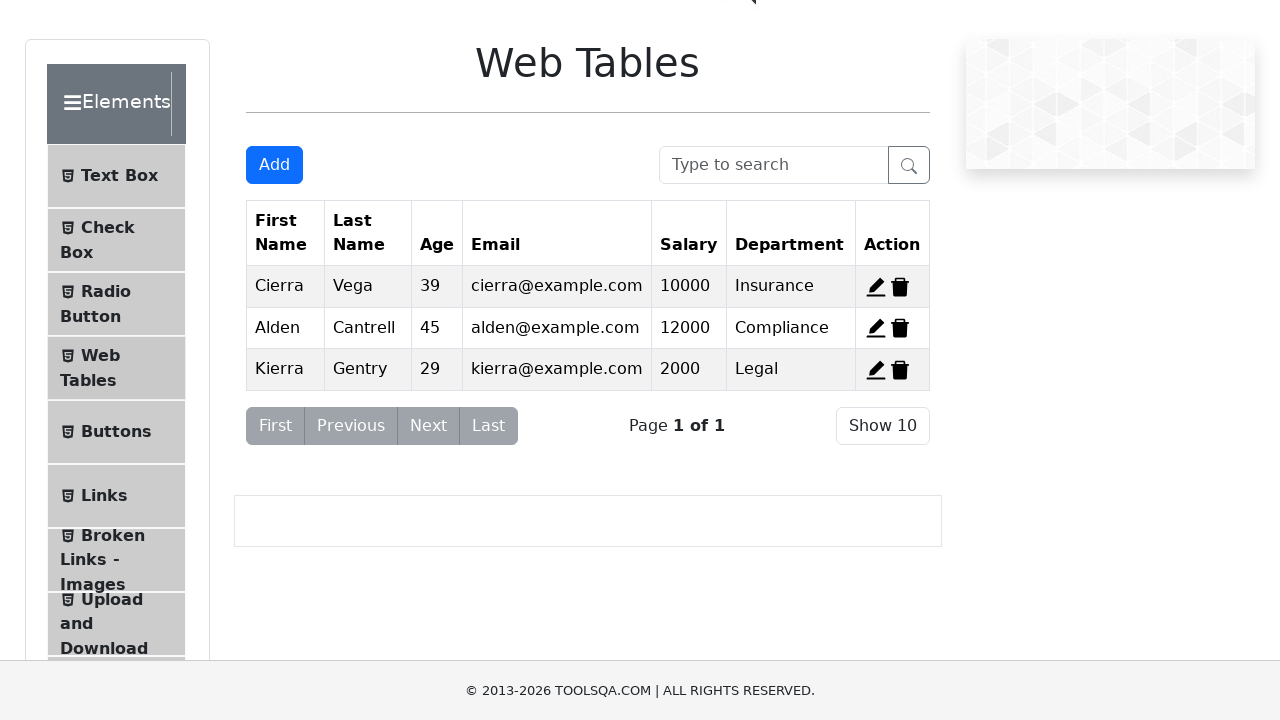

Navigated to the buttons section in the left panel at (116, 432) on .left-pannel .element-group:first-child li:nth-child(5)
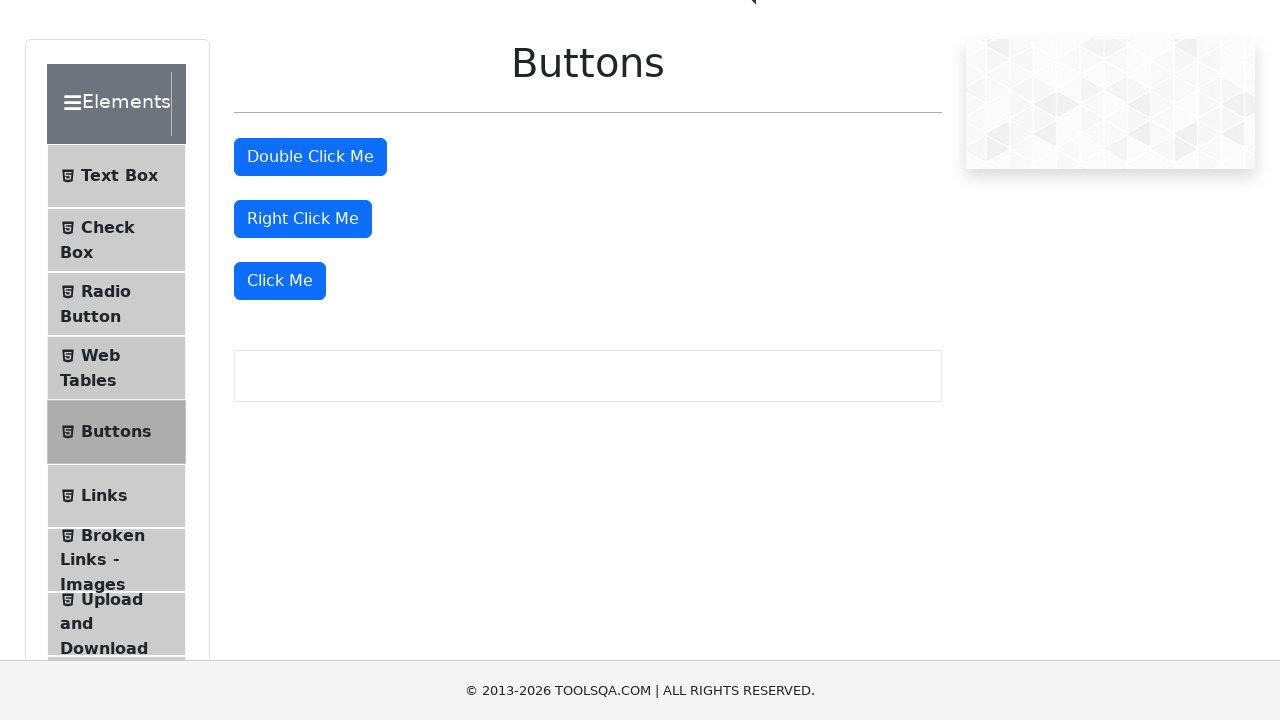

Double-clicked the double click button at (310, 157) on #doubleClickBtn
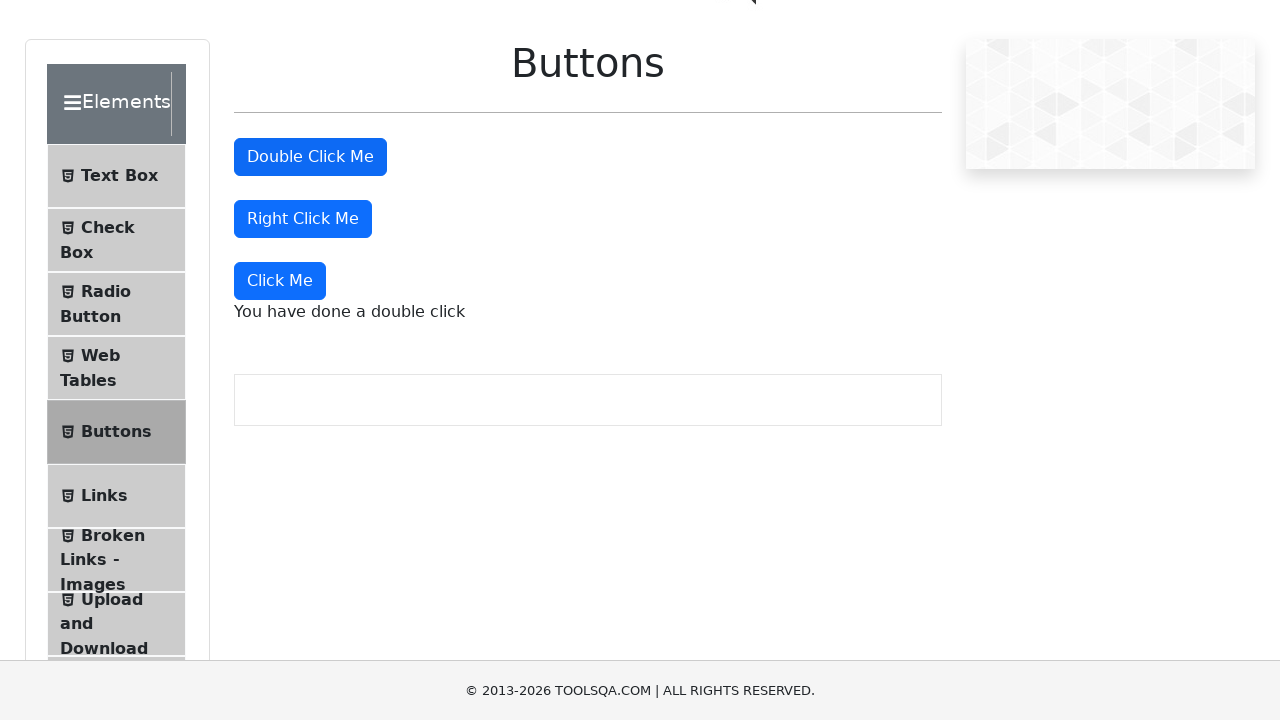

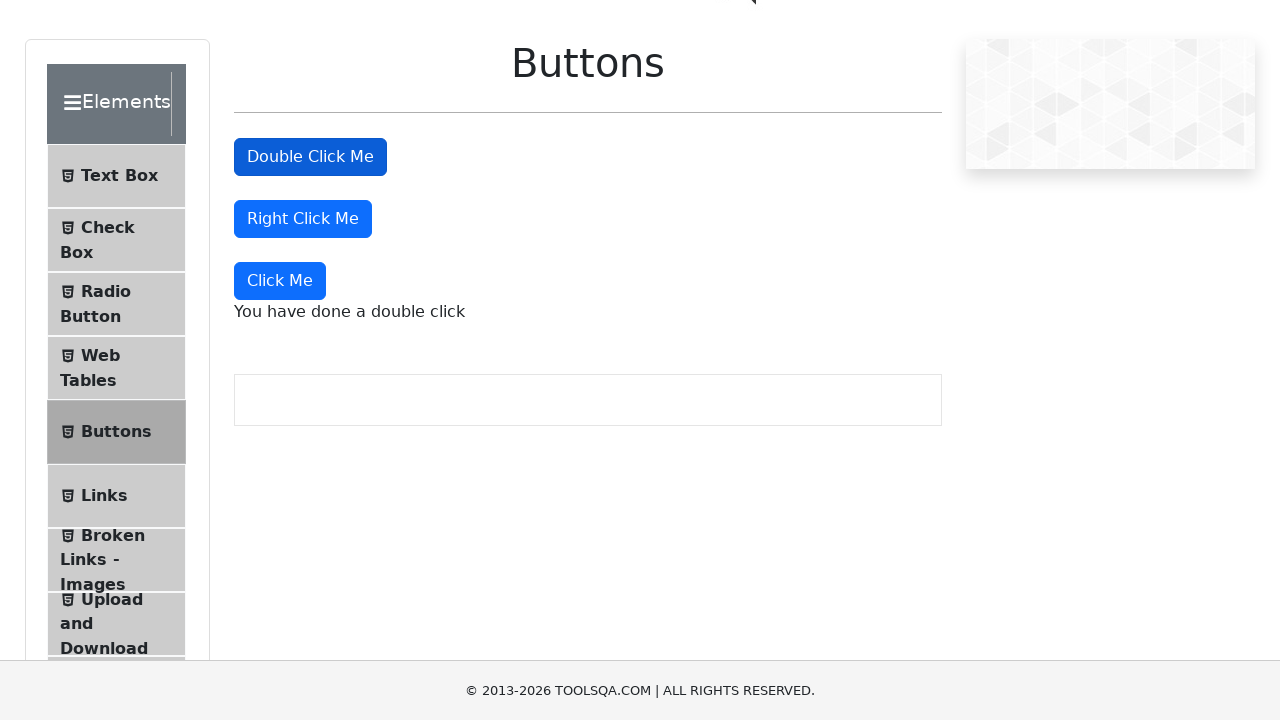